Tests a form that requires calculating a mathematical expression based on an attribute value, then selecting checkboxes and radio buttons before submitting

Starting URL: http://suninjuly.github.io/get_attribute.html

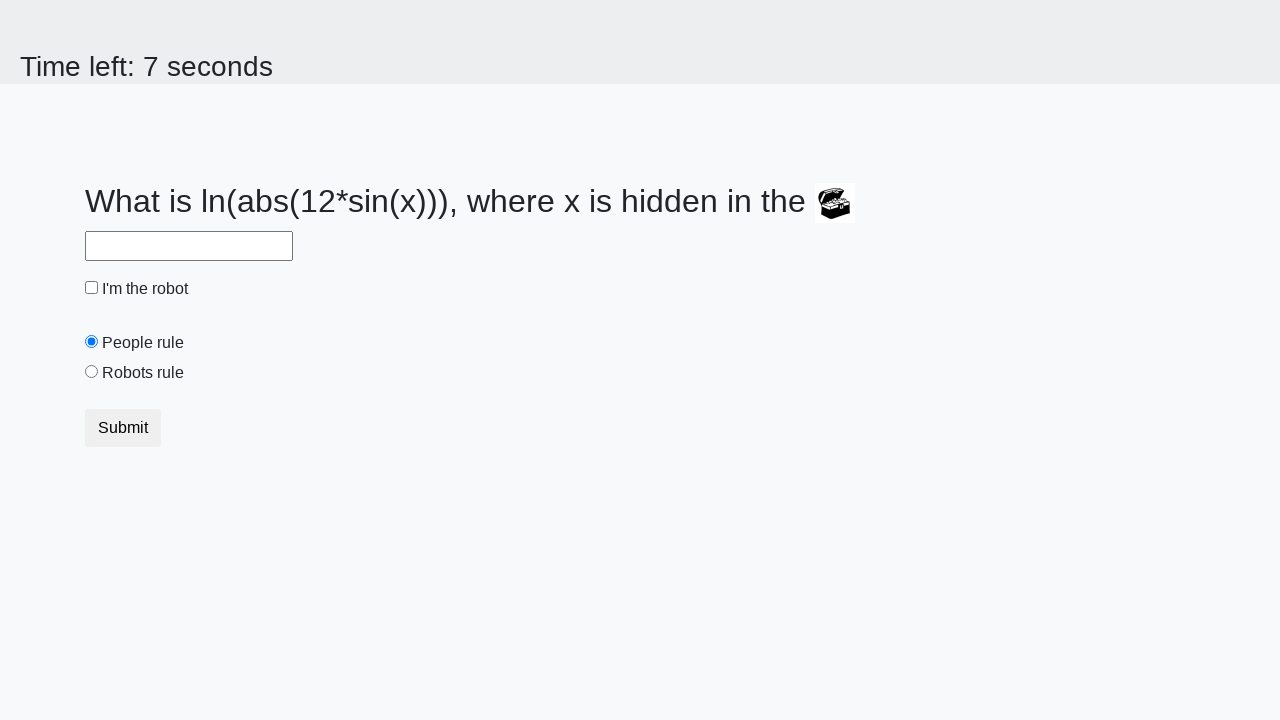

Located treasure element
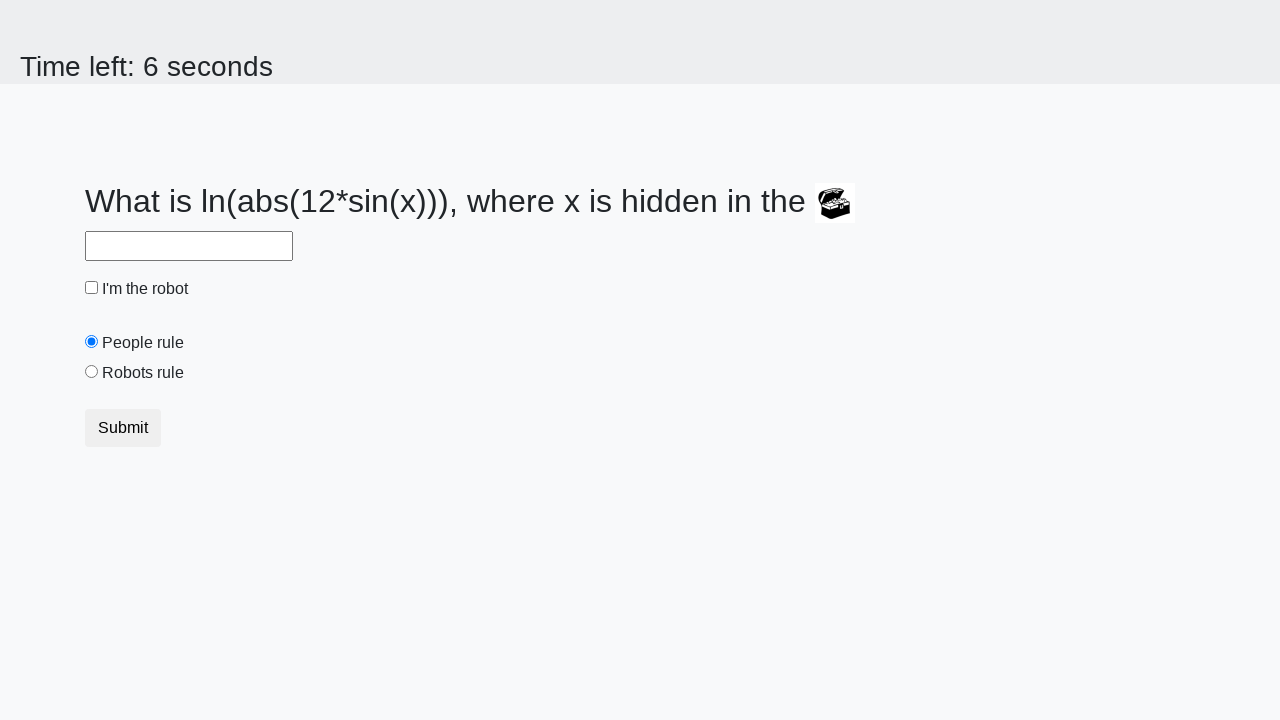

Extracted valuex attribute: 795
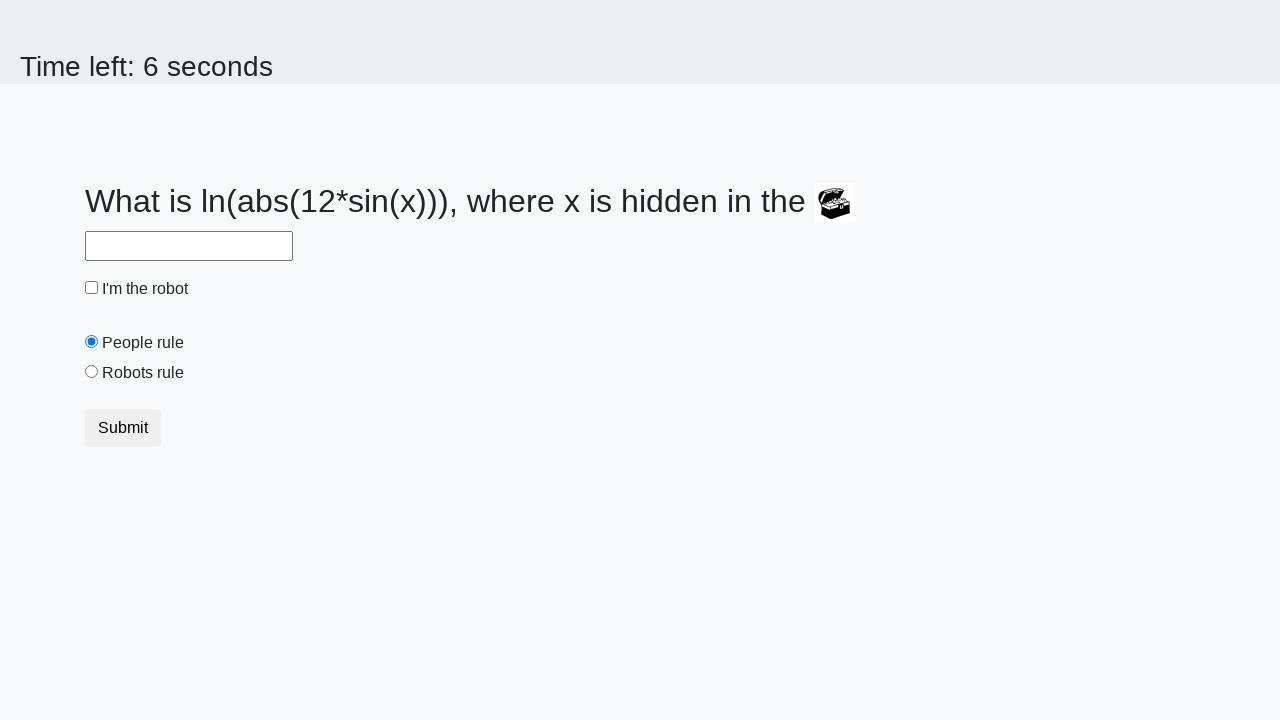

Calculated mathematical expression result: 0.7484019266391618
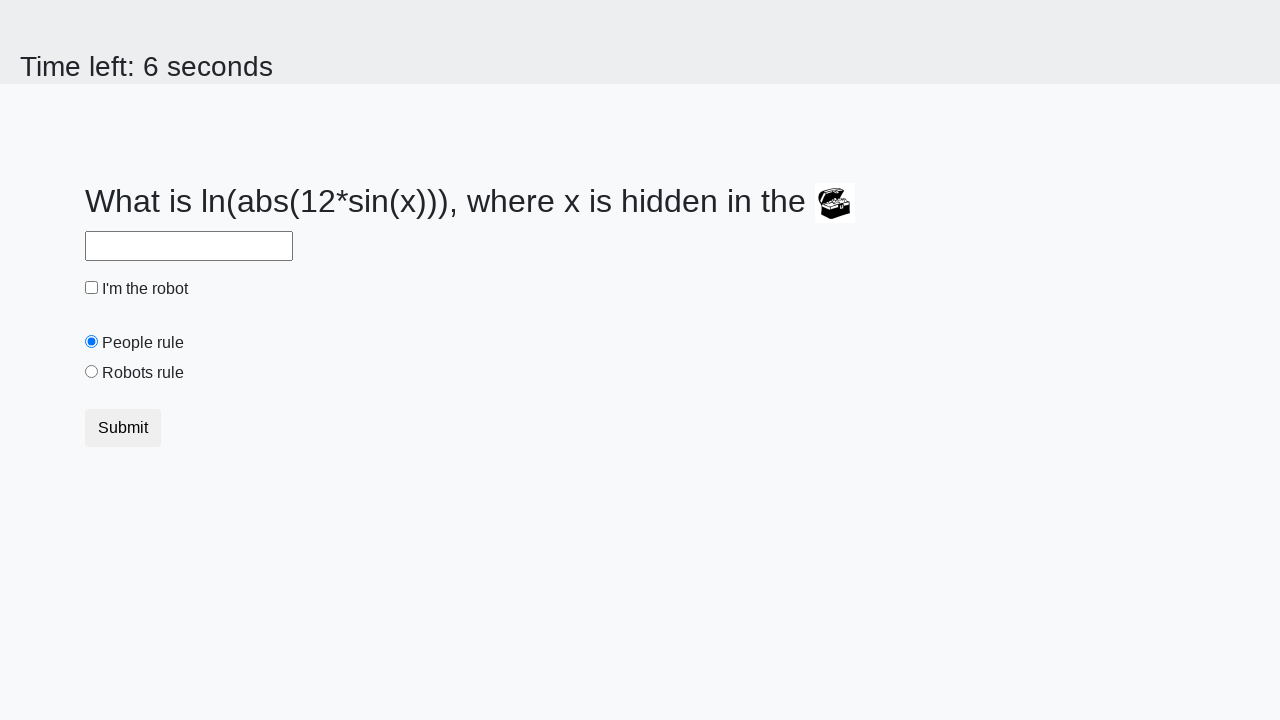

Filled answer field with calculated value on #answer
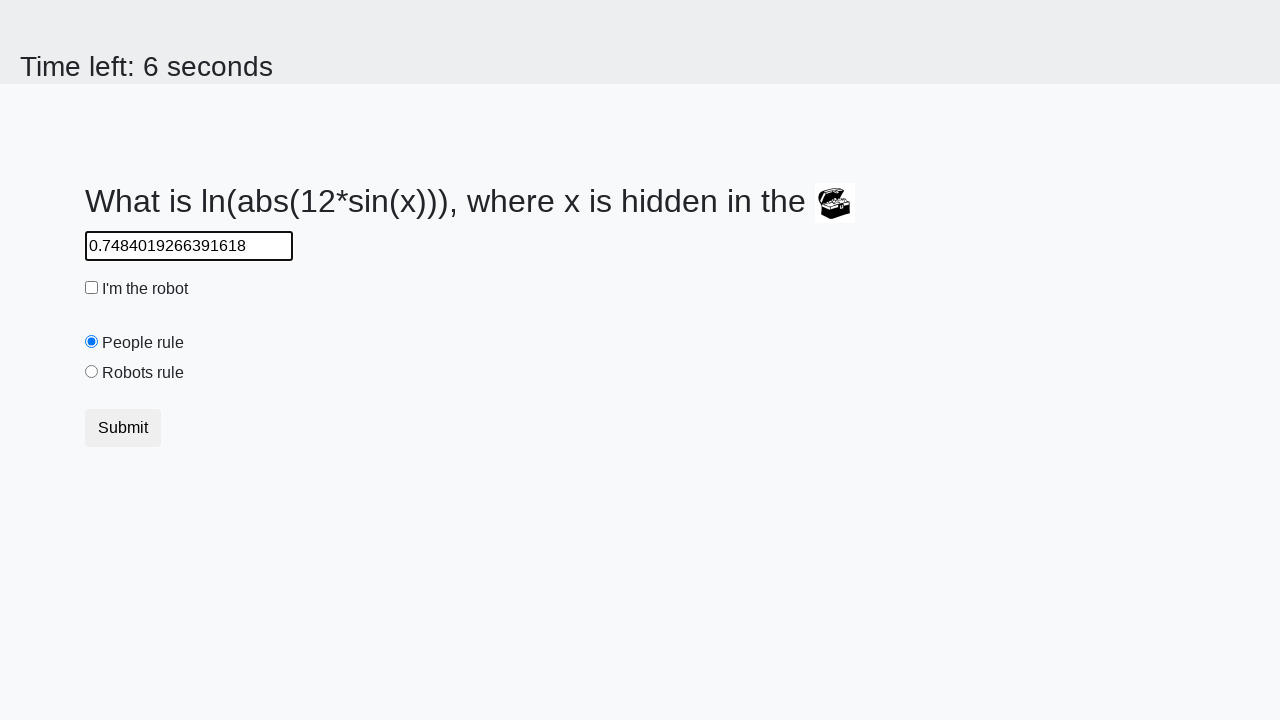

Clicked robot checkbox at (92, 288) on #robotCheckbox
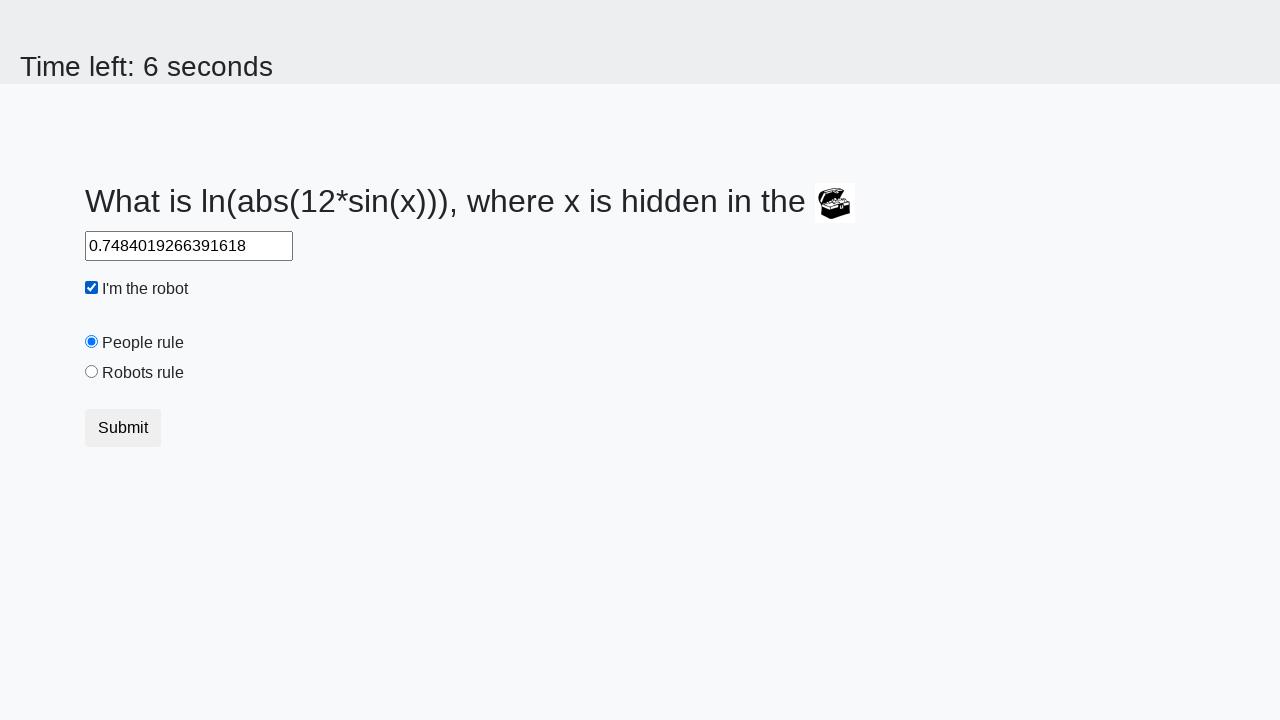

Clicked robots rule radio button at (92, 372) on #robotsRule
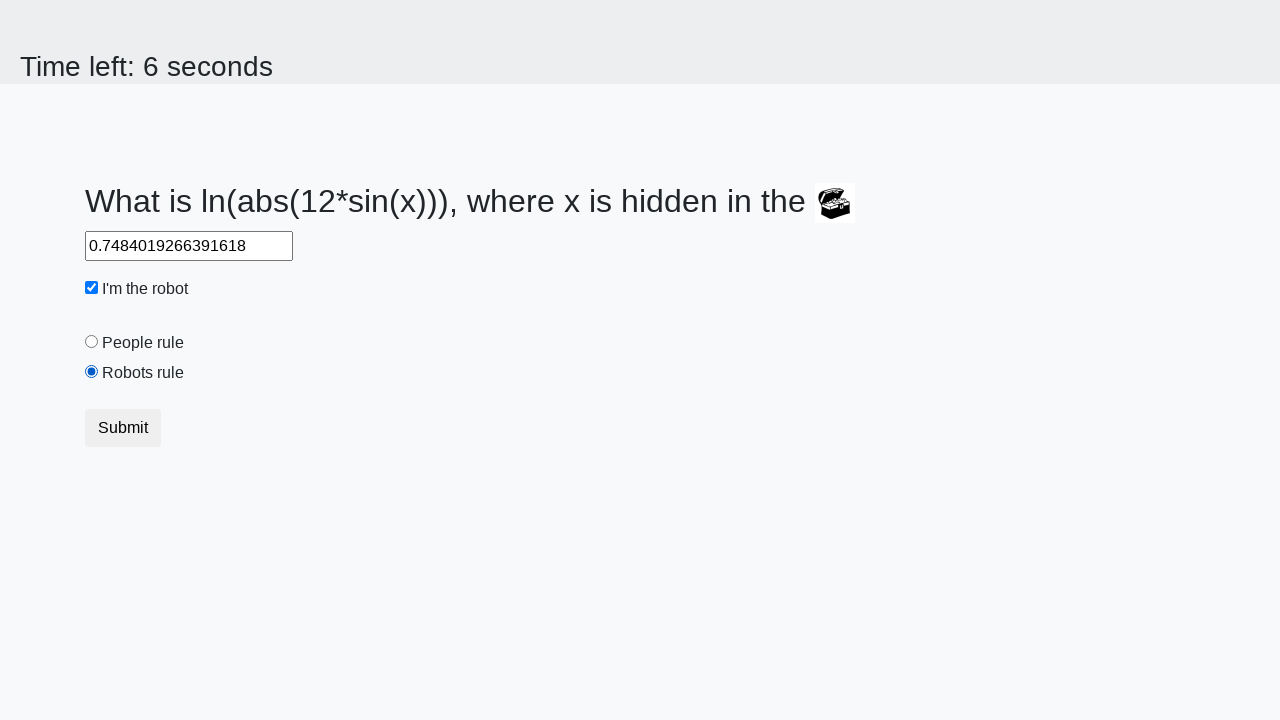

Clicked submit button to submit form at (123, 428) on [type="Submit"]
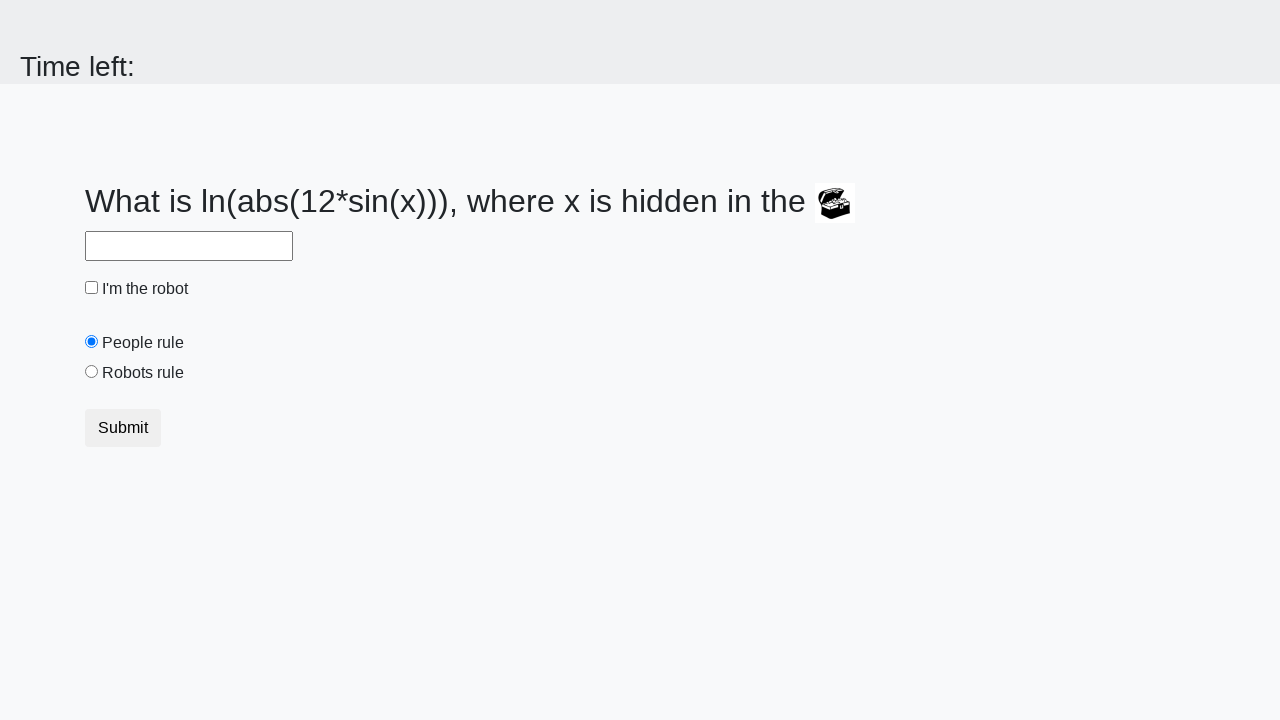

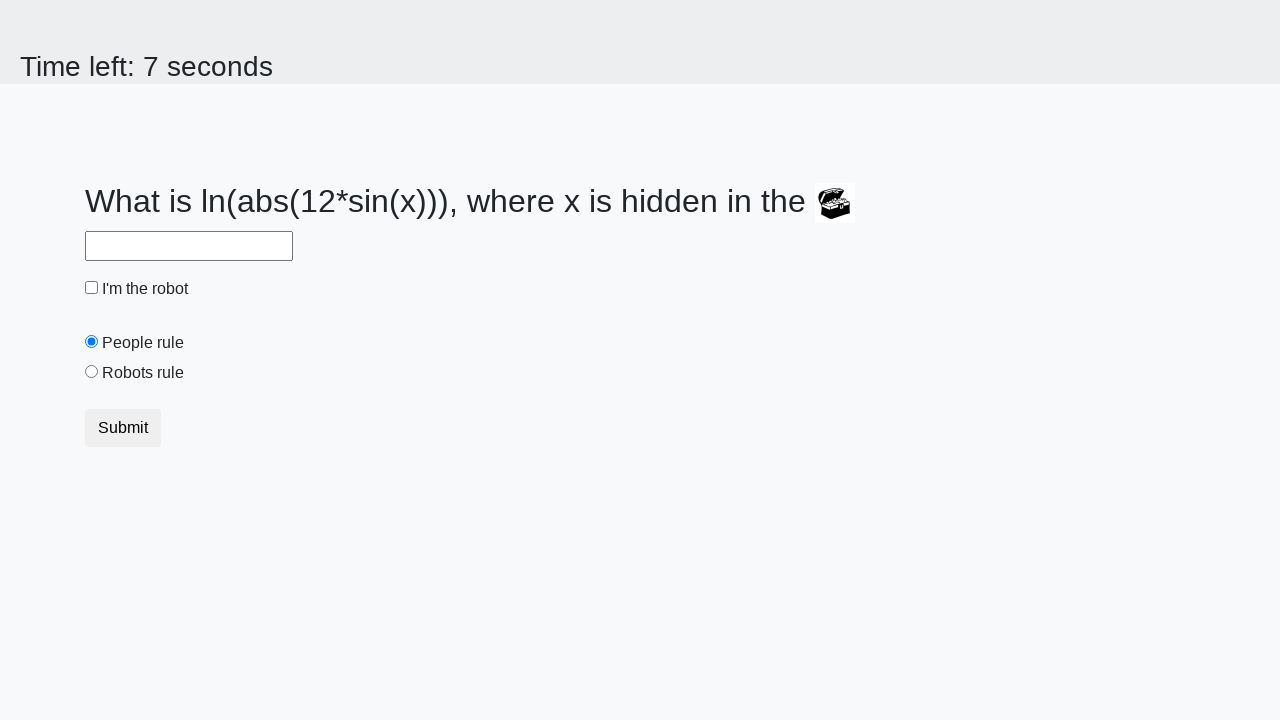